Tests browser back button functionality with different filter views

Starting URL: https://demo.playwright.dev/todomvc

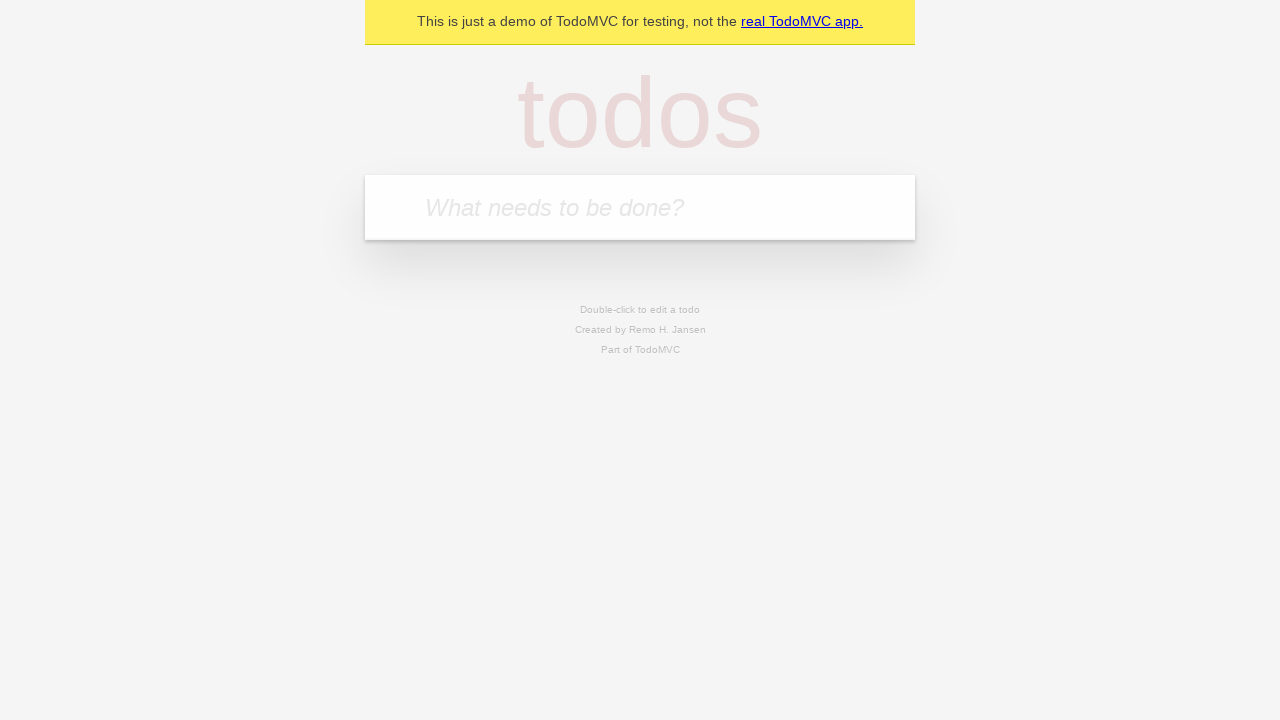

Filled todo input with 'buy some cheese' on internal:attr=[placeholder="What needs to be done?"i]
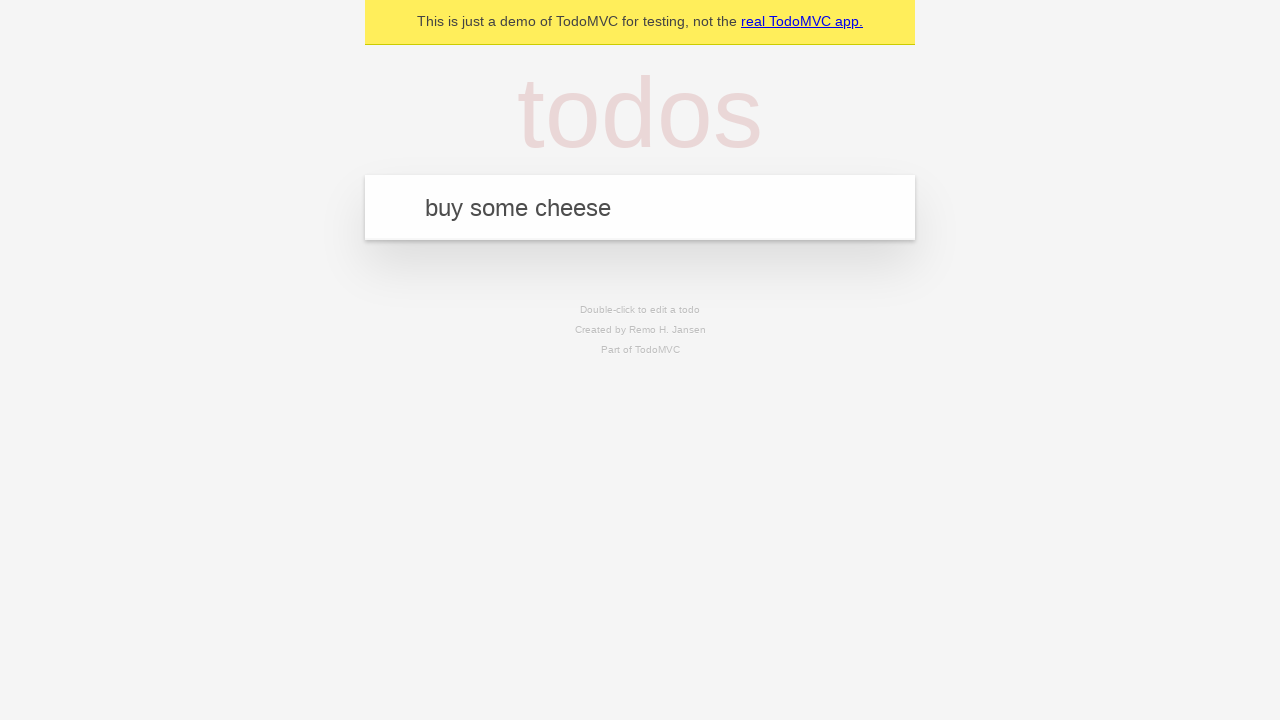

Pressed Enter to add first todo item on internal:attr=[placeholder="What needs to be done?"i]
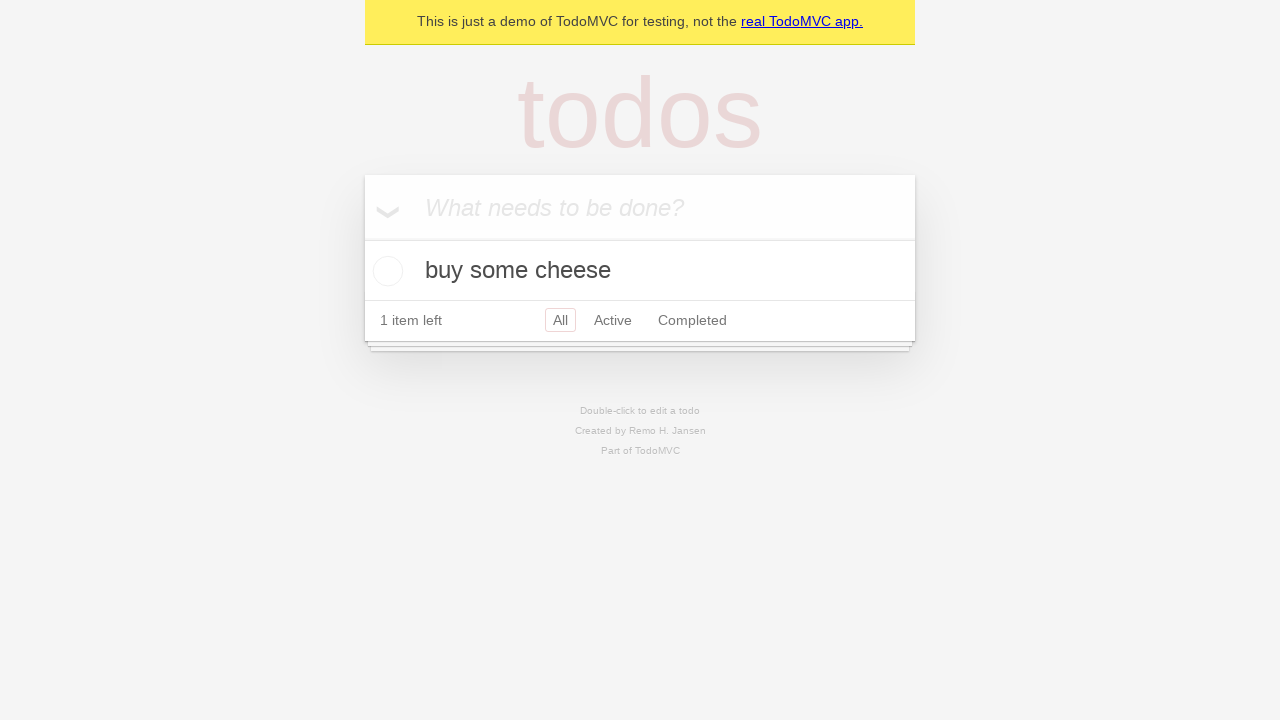

Filled todo input with 'feed the cat' on internal:attr=[placeholder="What needs to be done?"i]
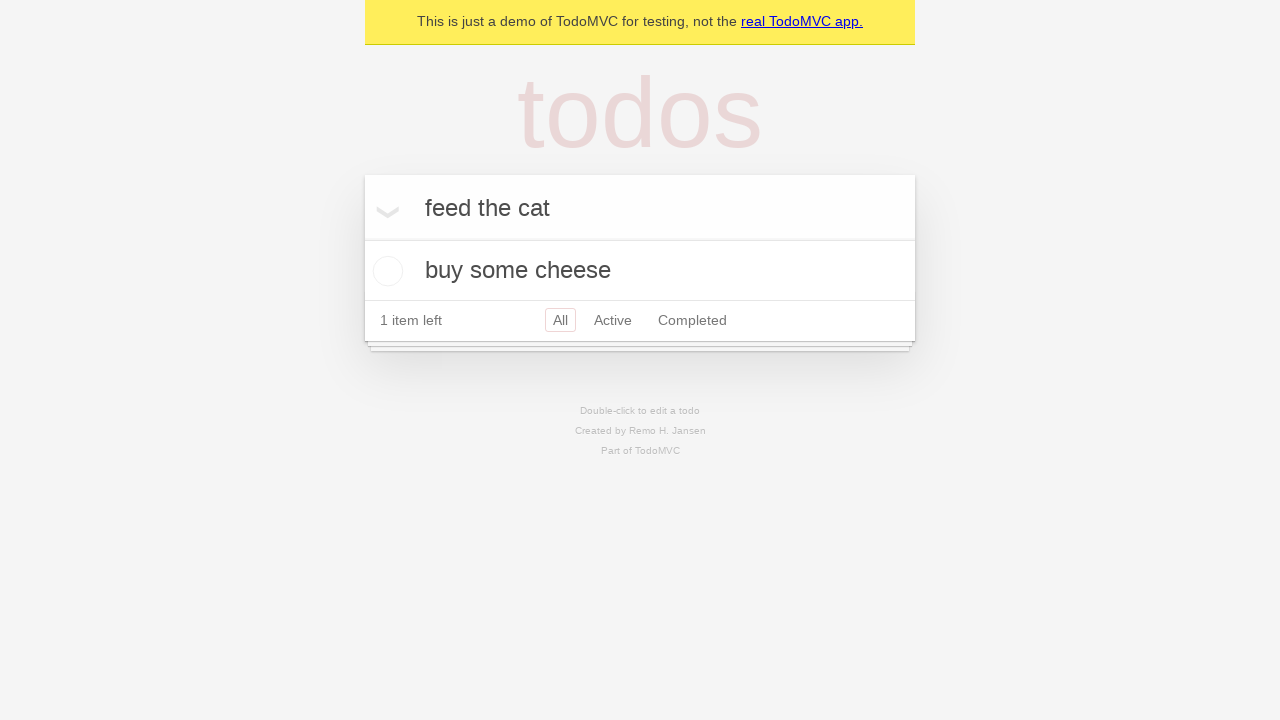

Pressed Enter to add second todo item on internal:attr=[placeholder="What needs to be done?"i]
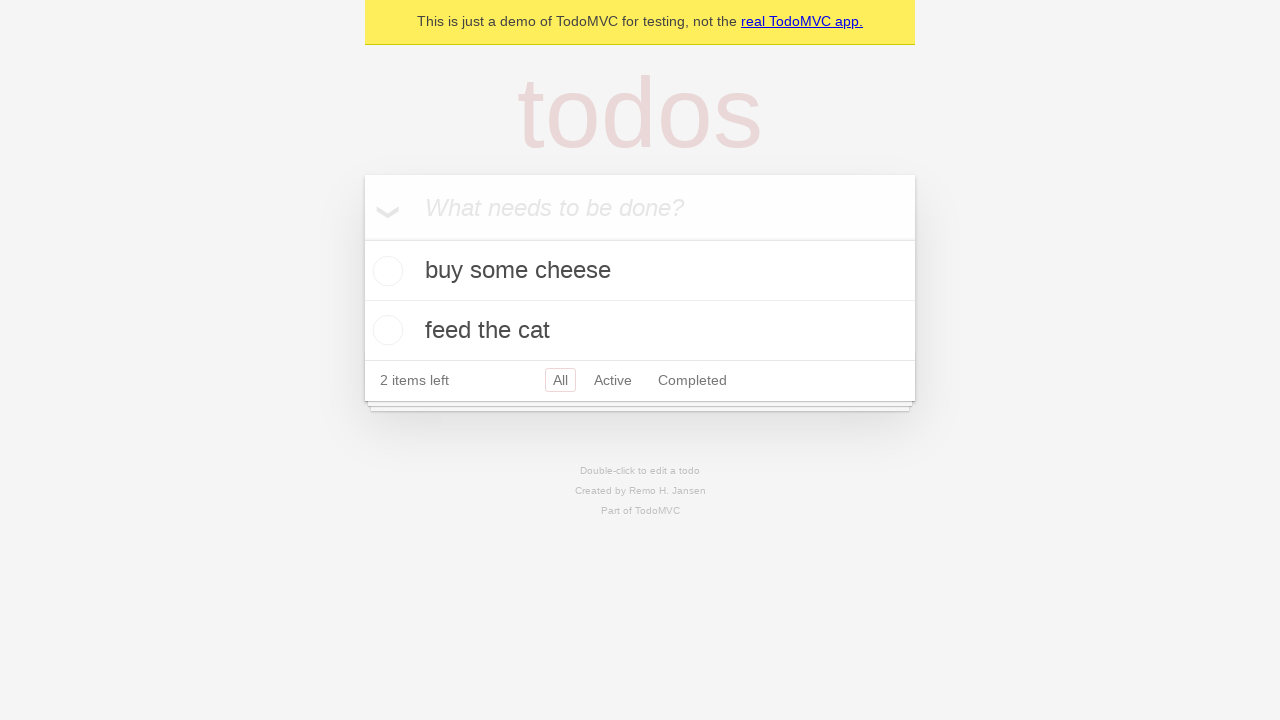

Filled todo input with 'book a doctors appointment' on internal:attr=[placeholder="What needs to be done?"i]
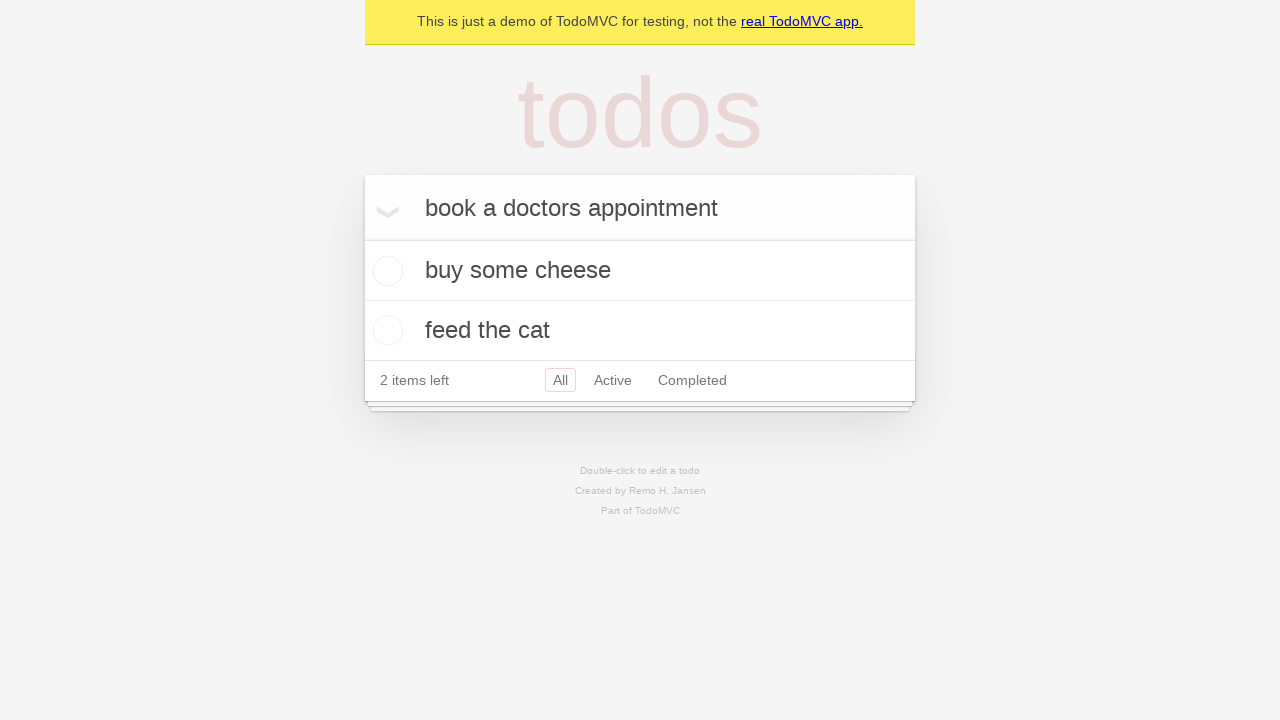

Pressed Enter to add third todo item on internal:attr=[placeholder="What needs to be done?"i]
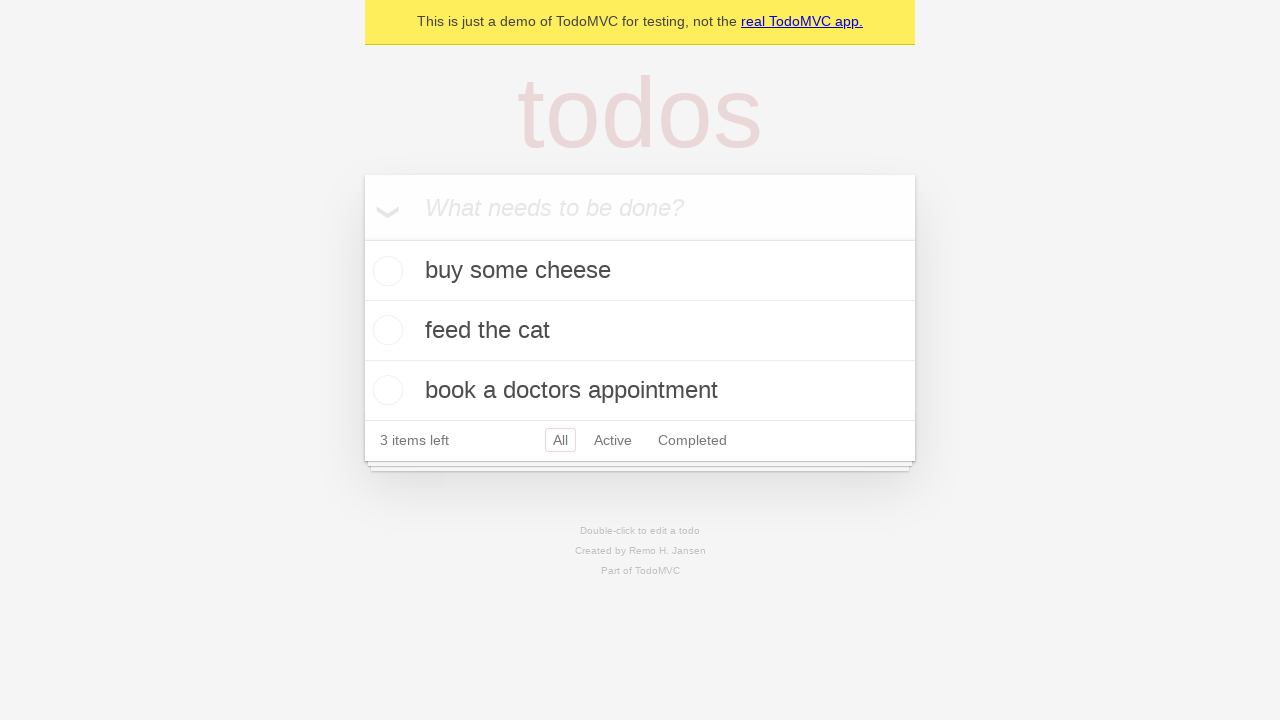

Checked second todo item checkbox at (385, 330) on internal:testid=[data-testid="todo-item"s] >> nth=1 >> internal:role=checkbox
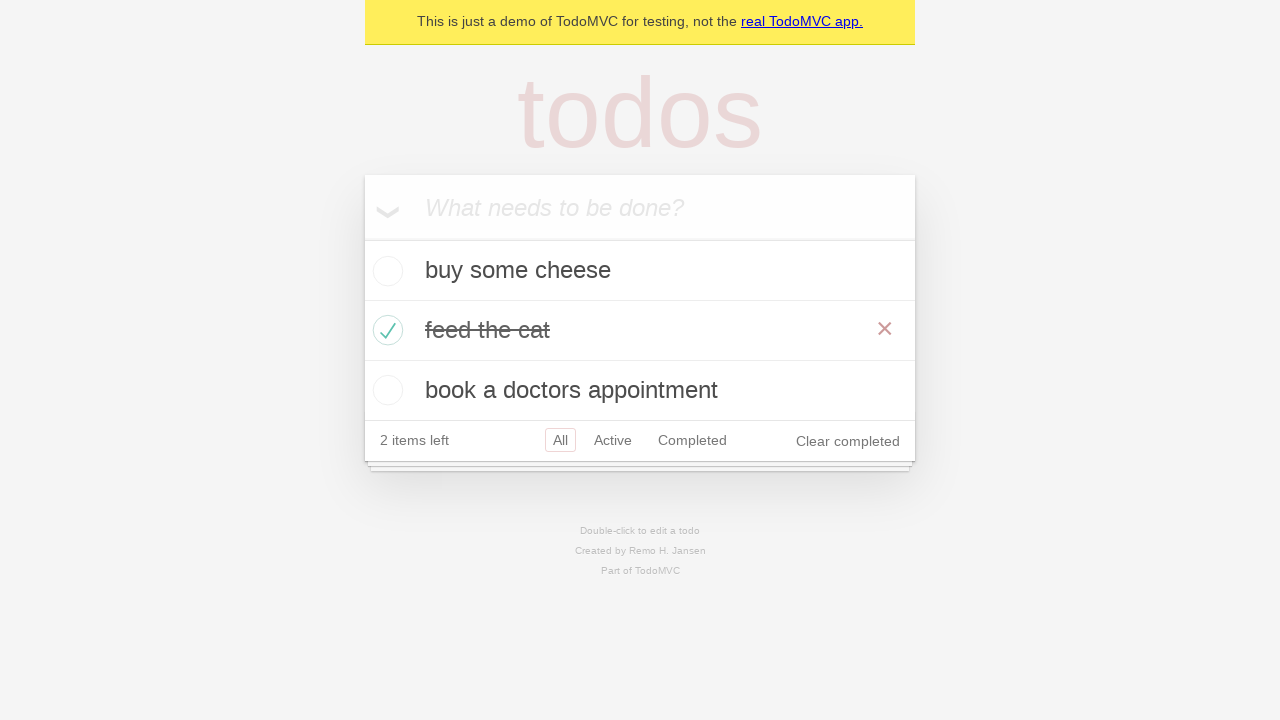

Clicked 'All' filter link at (560, 440) on internal:role=link[name="All"i]
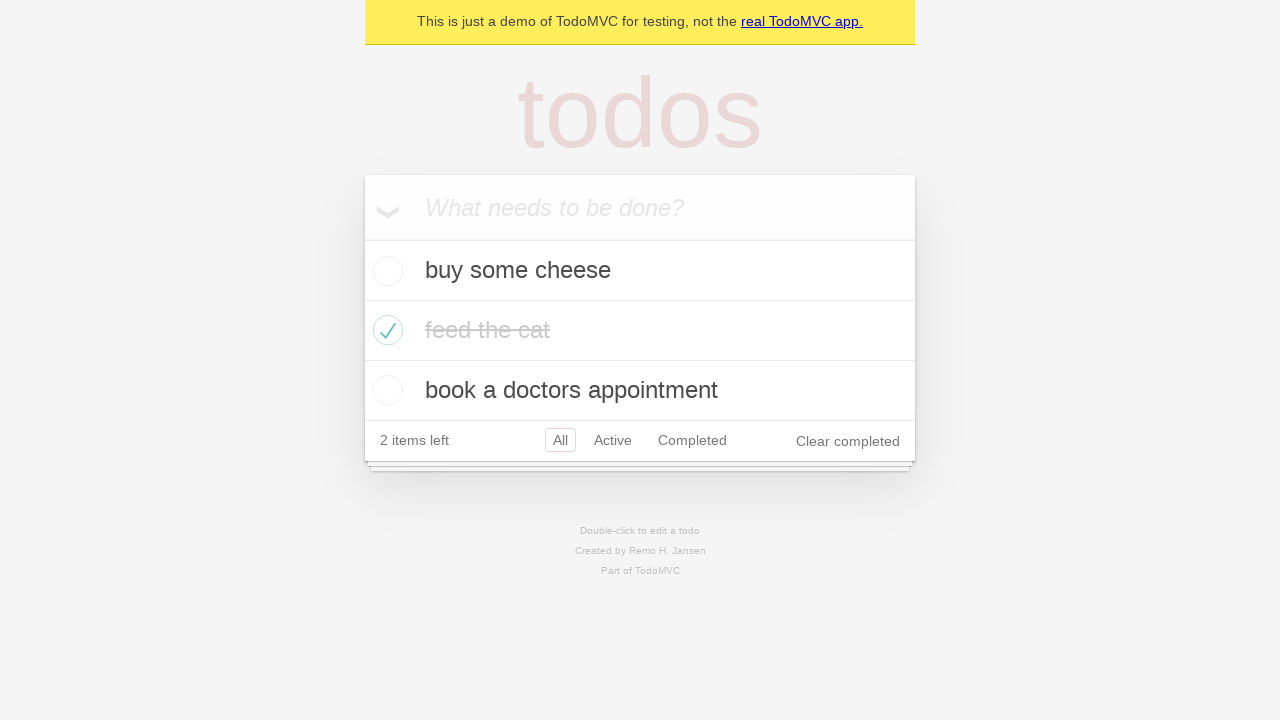

Clicked 'Active' filter link at (613, 440) on internal:role=link[name="Active"i]
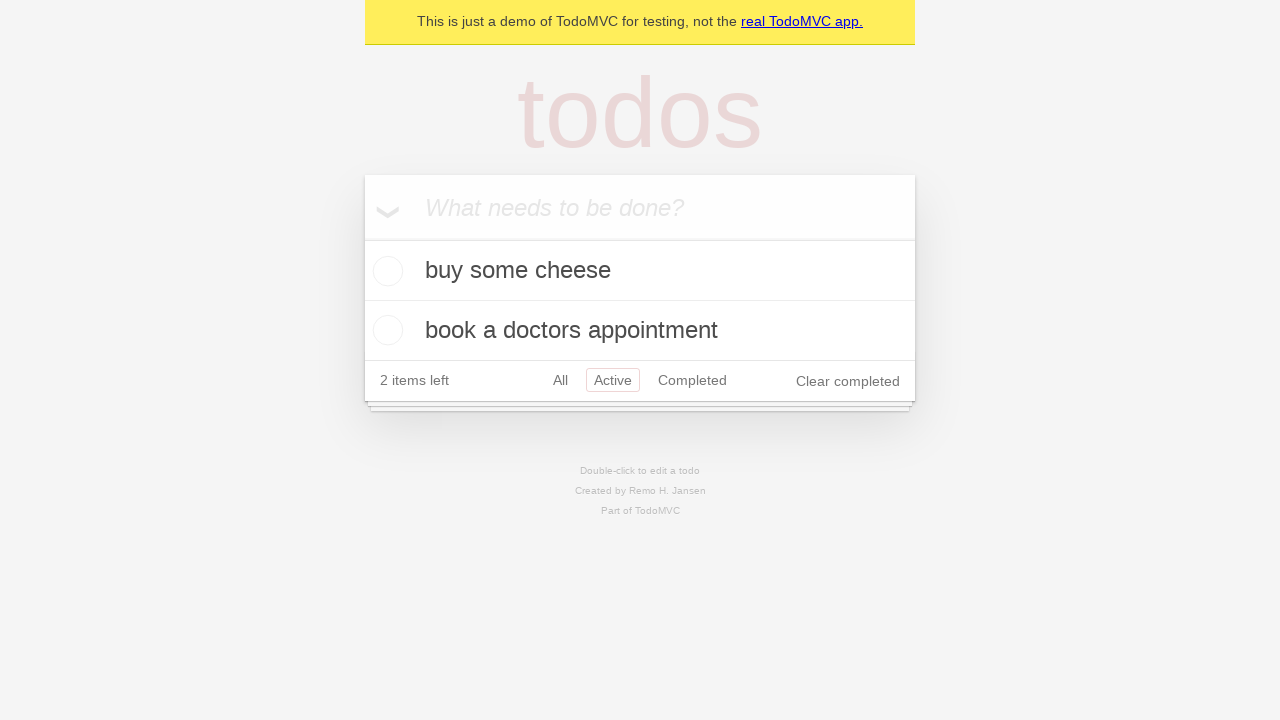

Clicked 'Completed' filter link at (692, 380) on internal:role=link[name="Completed"i]
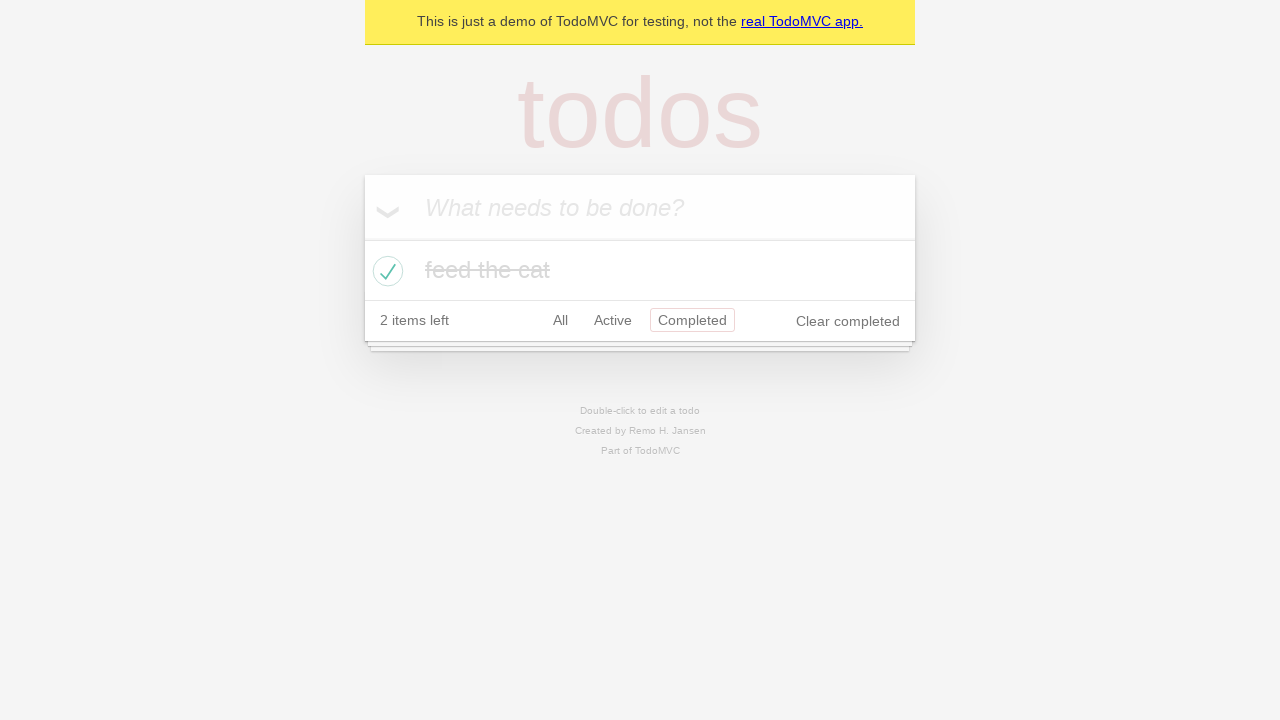

Navigated back to 'Active' filter view using browser back button
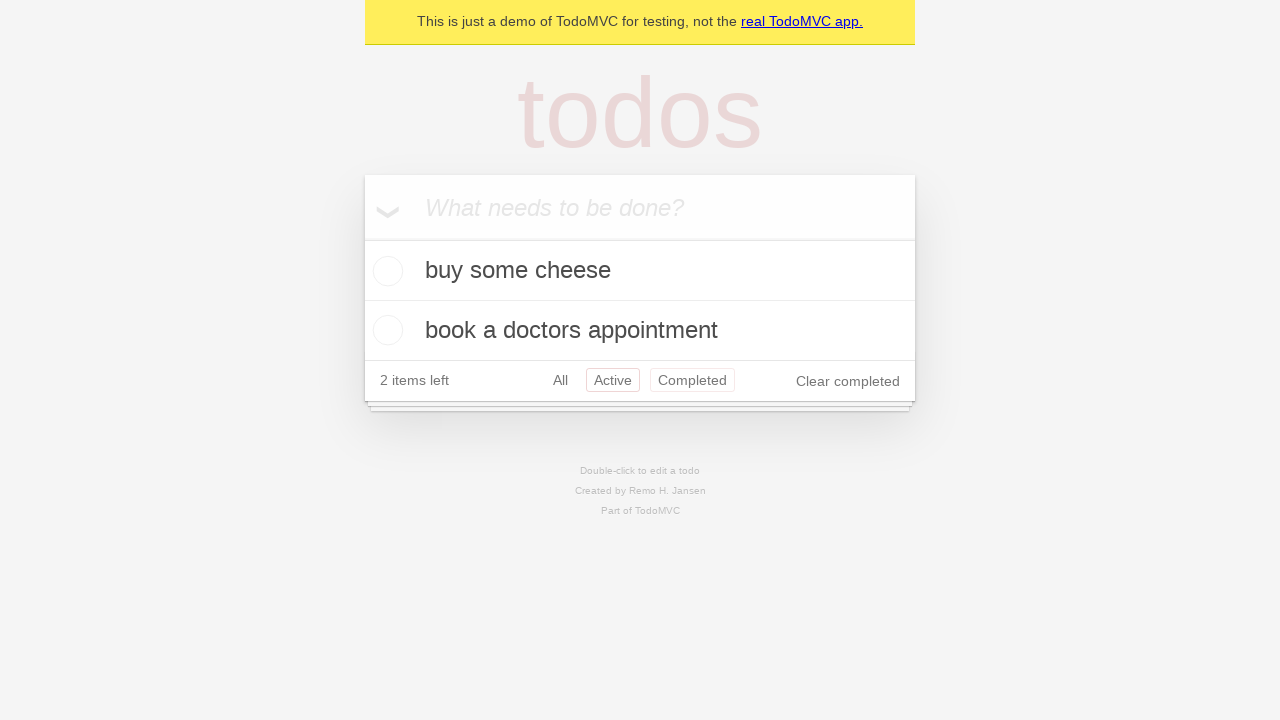

Navigated back to 'All' filter view using browser back button
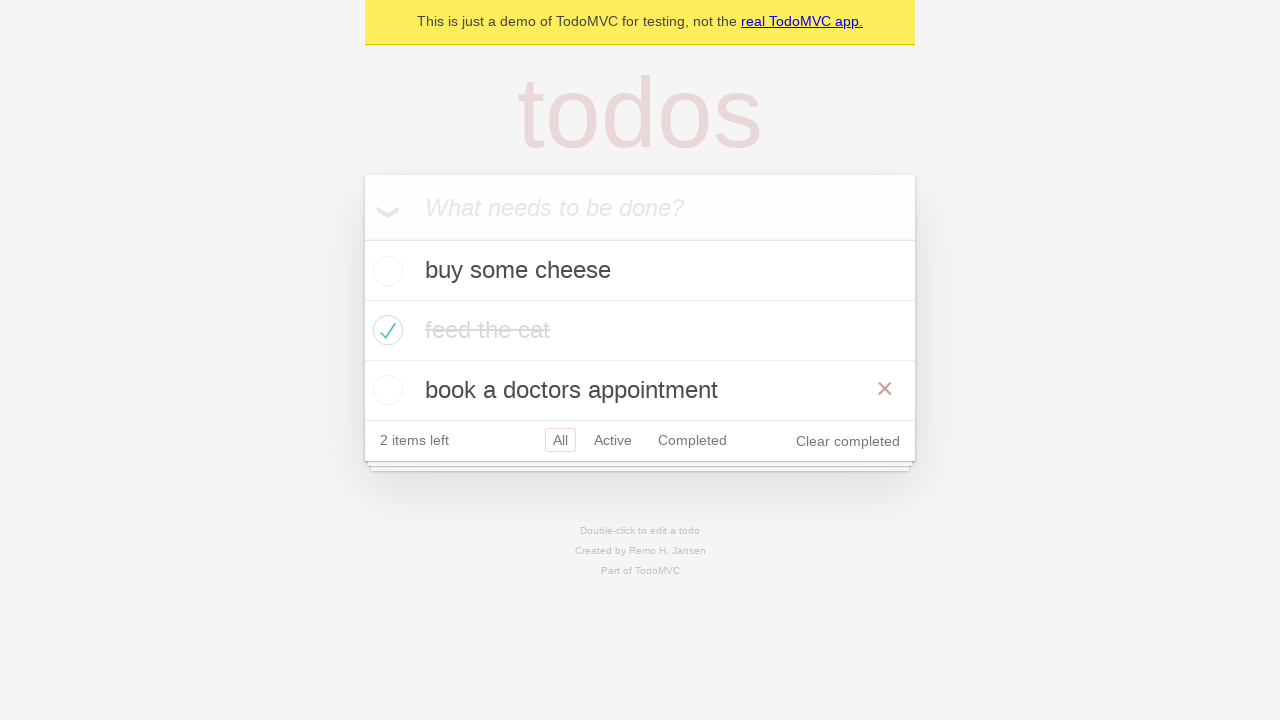

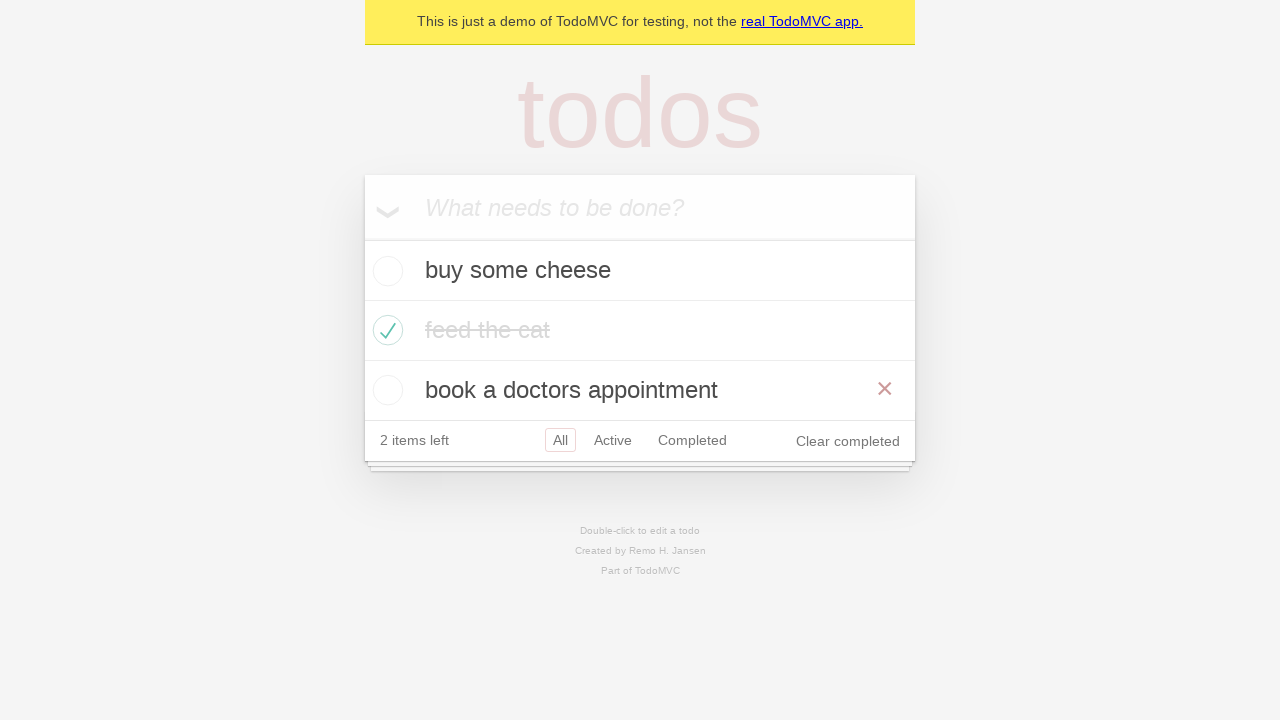